Tests displaying completed items by clicking the Completed filter link

Starting URL: https://demo.playwright.dev/todomvc

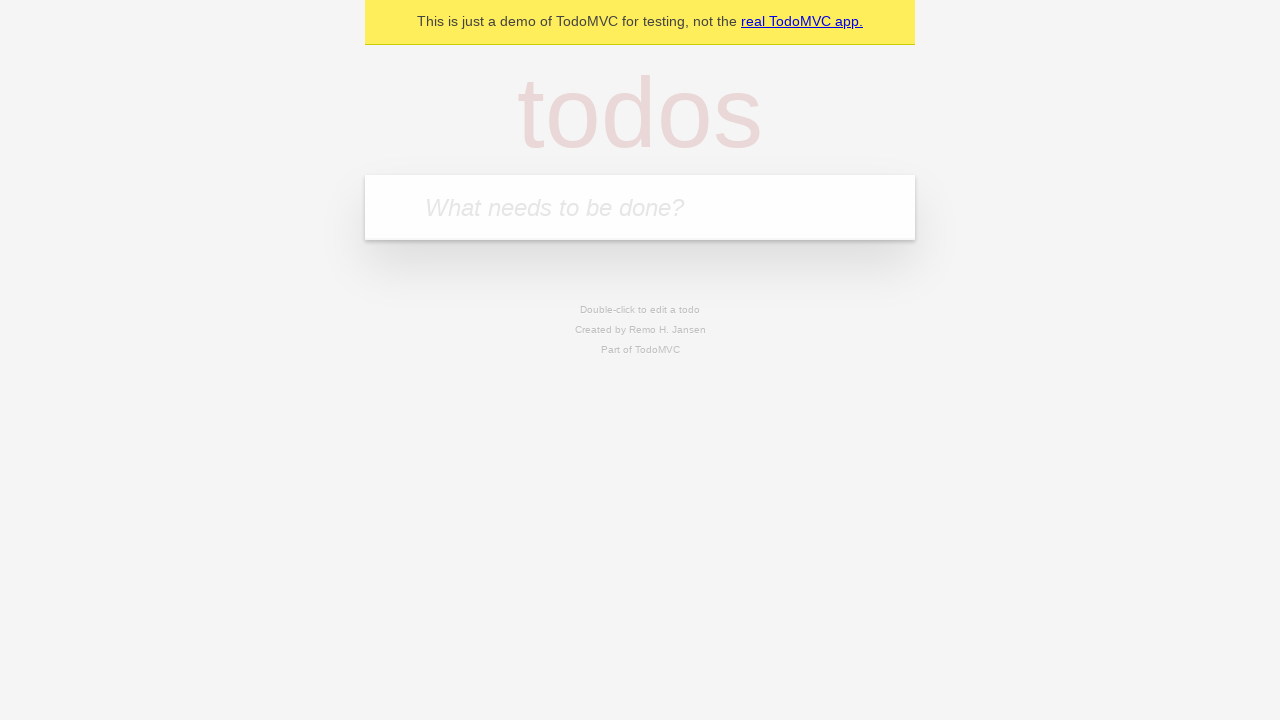

Filled todo input with 'buy some cheese' on internal:attr=[placeholder="What needs to be done?"i]
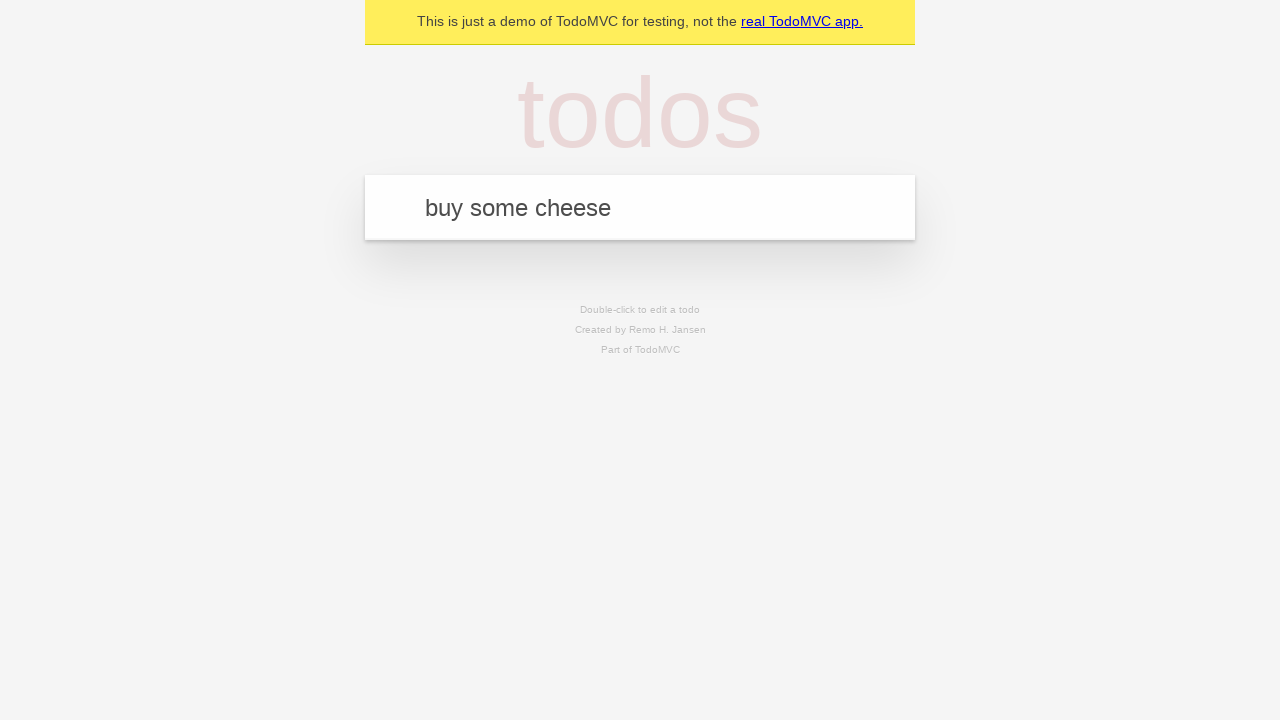

Pressed Enter to create first todo on internal:attr=[placeholder="What needs to be done?"i]
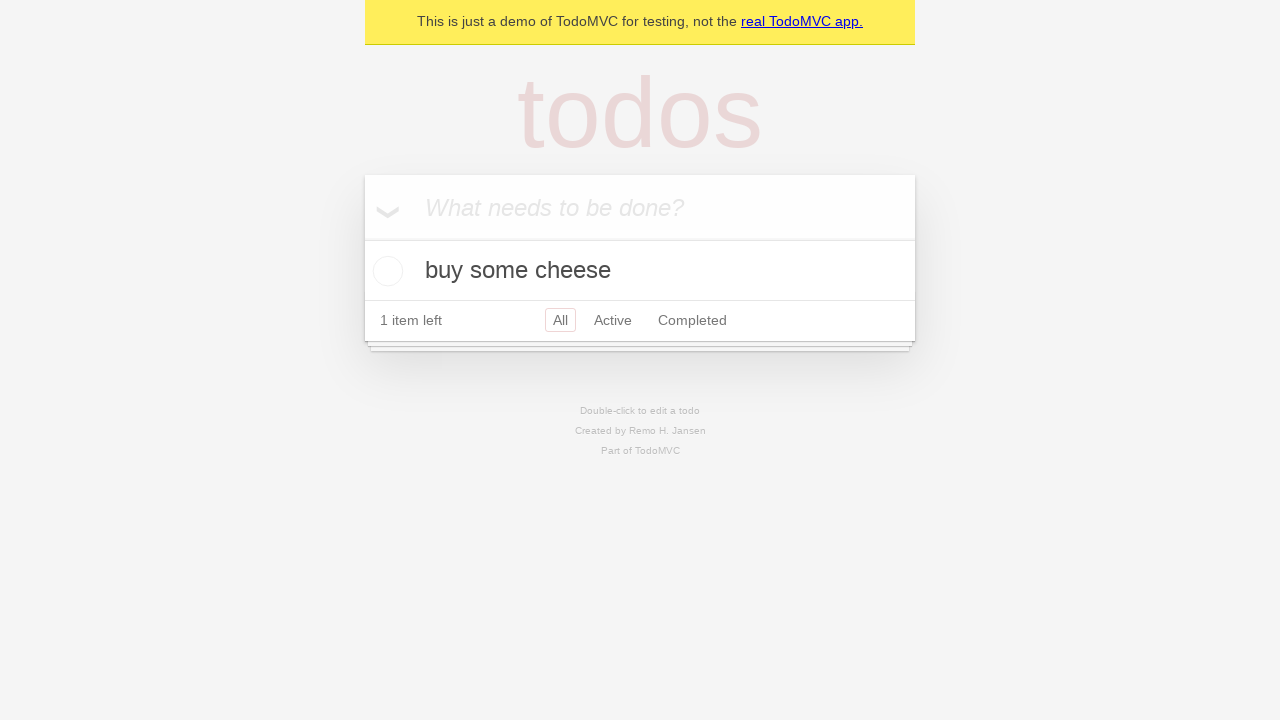

Filled todo input with 'feed the cat' on internal:attr=[placeholder="What needs to be done?"i]
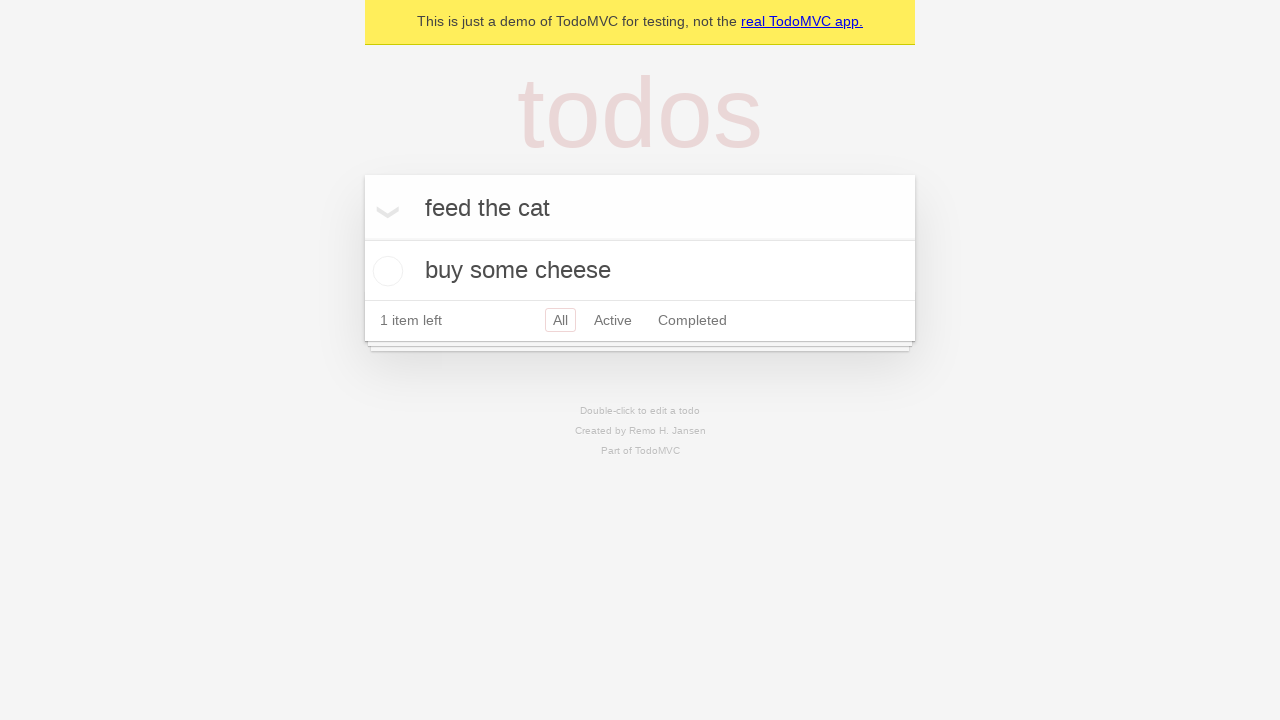

Pressed Enter to create second todo on internal:attr=[placeholder="What needs to be done?"i]
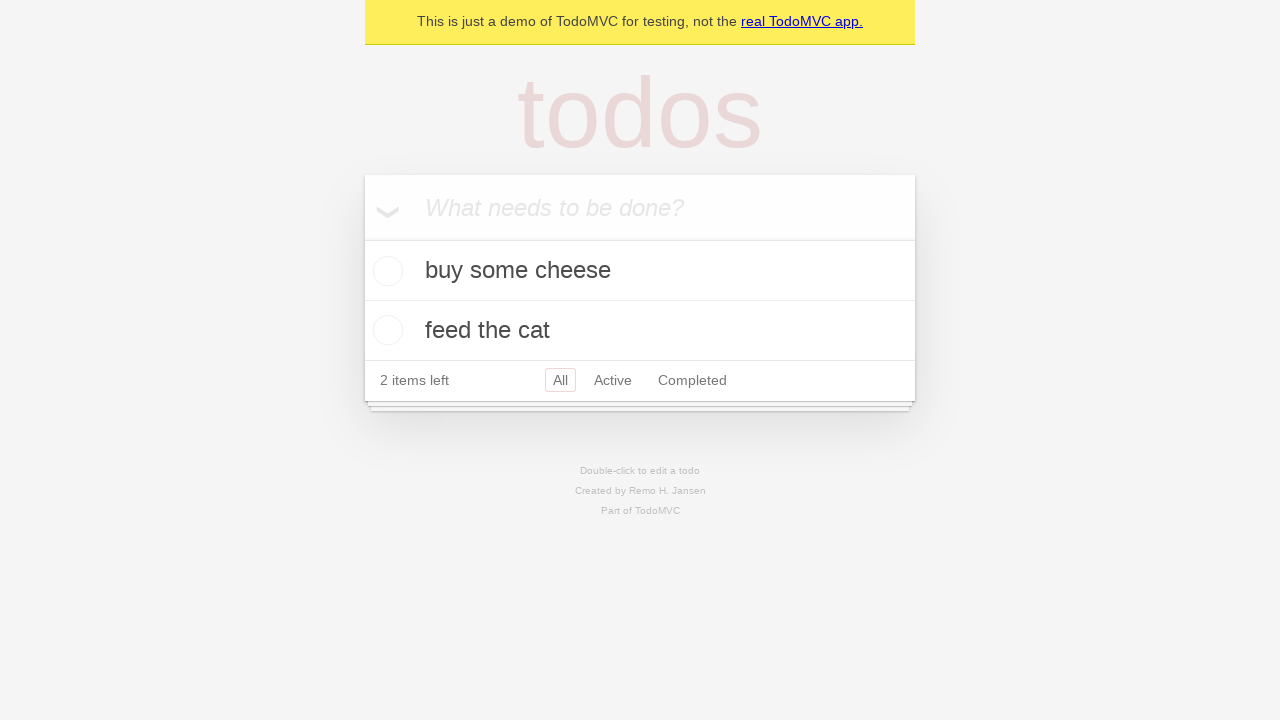

Filled todo input with 'book a doctors appointment' on internal:attr=[placeholder="What needs to be done?"i]
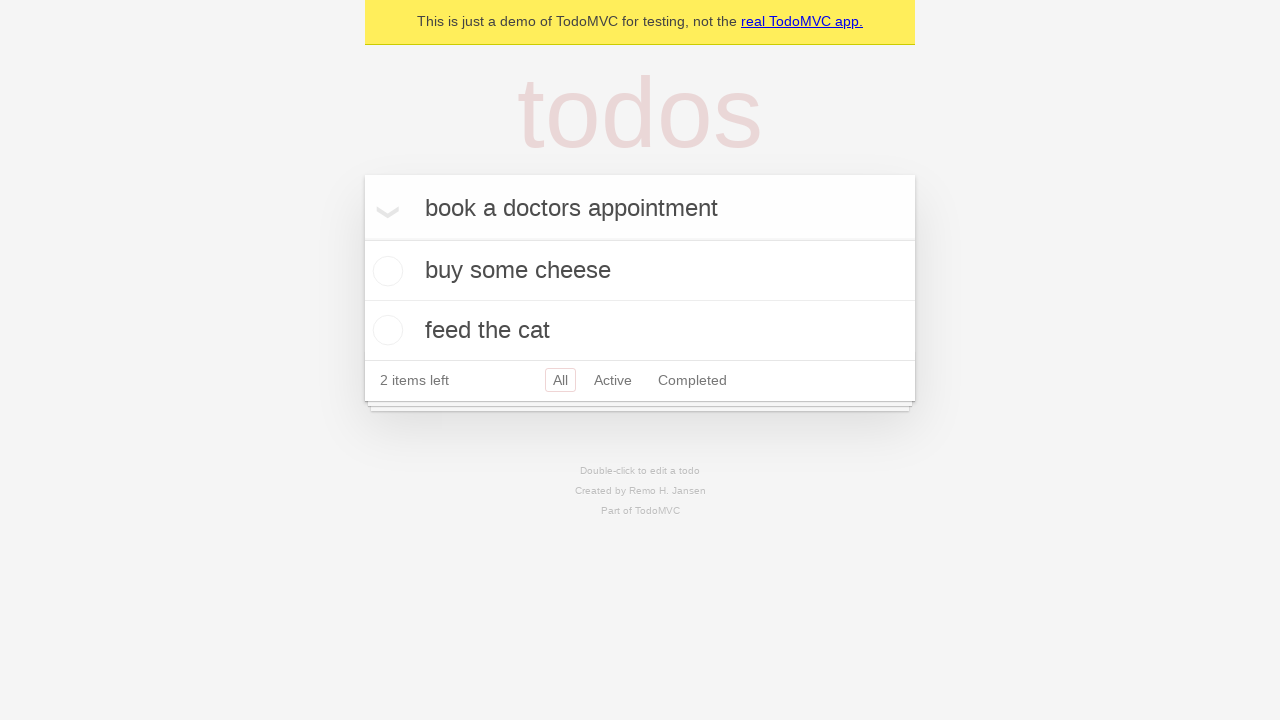

Pressed Enter to create third todo on internal:attr=[placeholder="What needs to be done?"i]
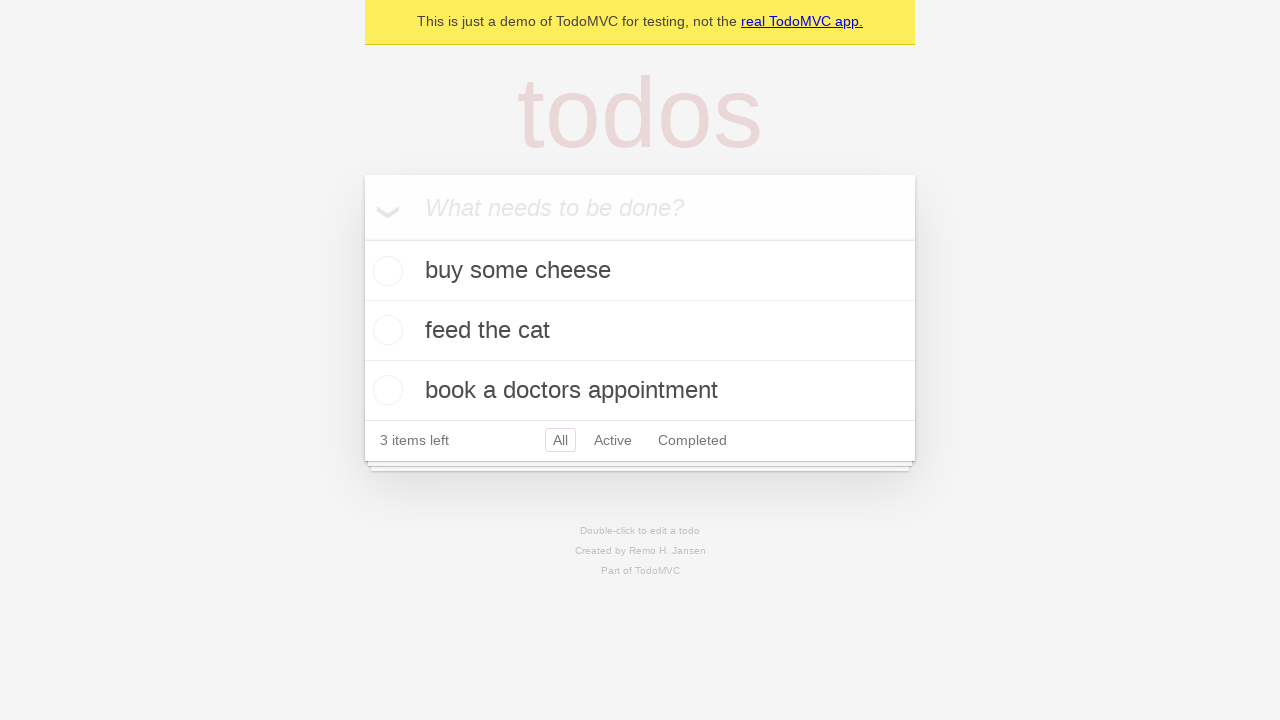

Waited for all 3 todos to be created
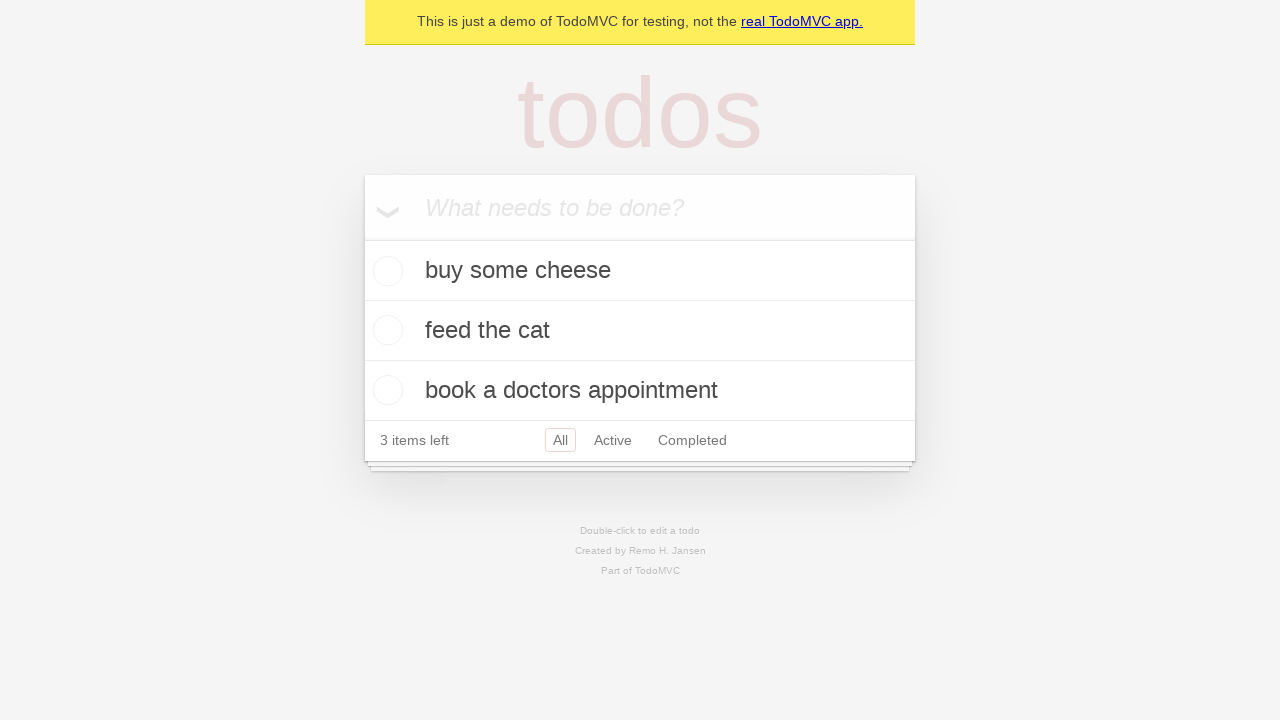

Checked the second todo item 'feed the cat' at (385, 330) on internal:testid=[data-testid="todo-item"s] >> nth=1 >> internal:role=checkbox
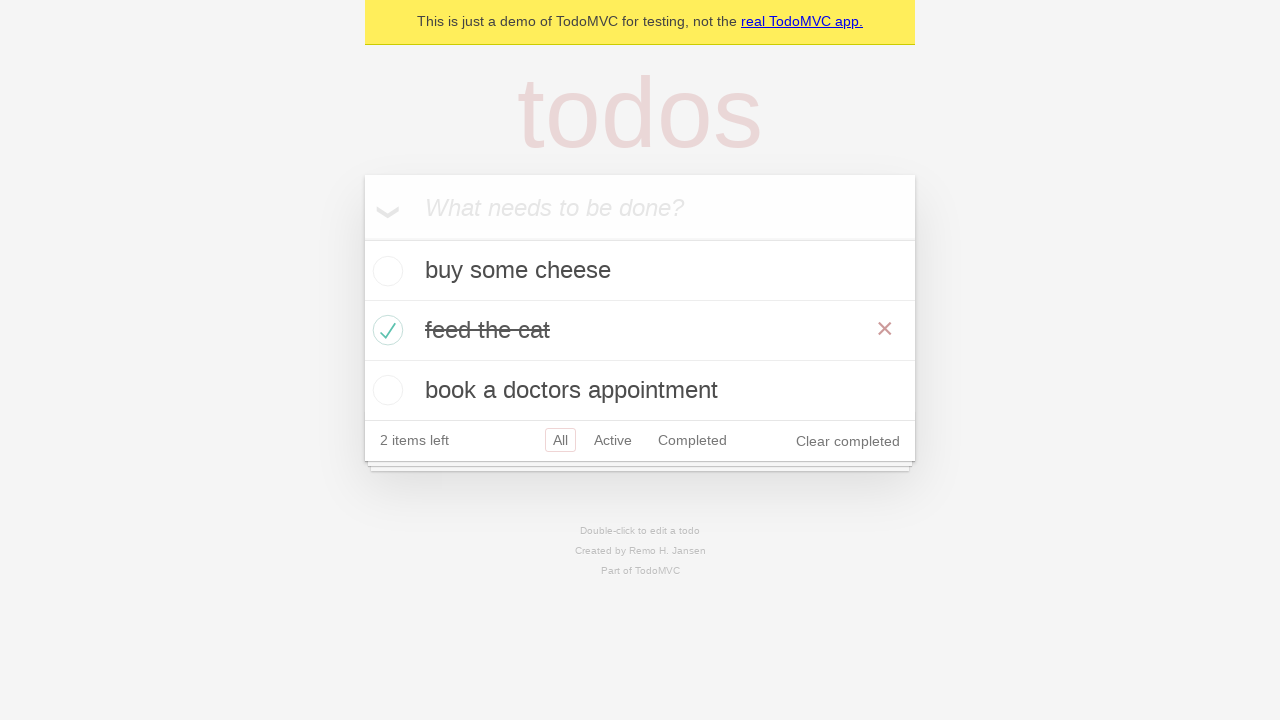

Clicked the Completed filter link at (692, 440) on internal:role=link[name="Completed"i]
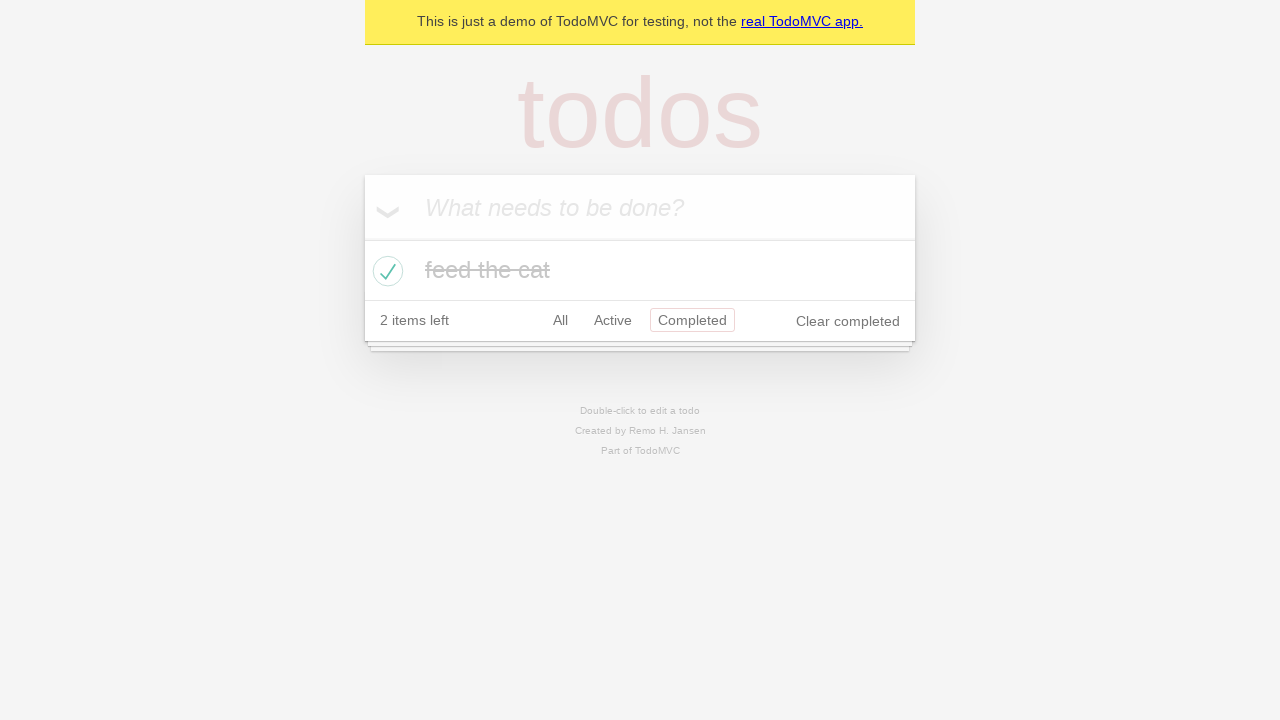

Verified that only 1 completed todo is displayed after filtering
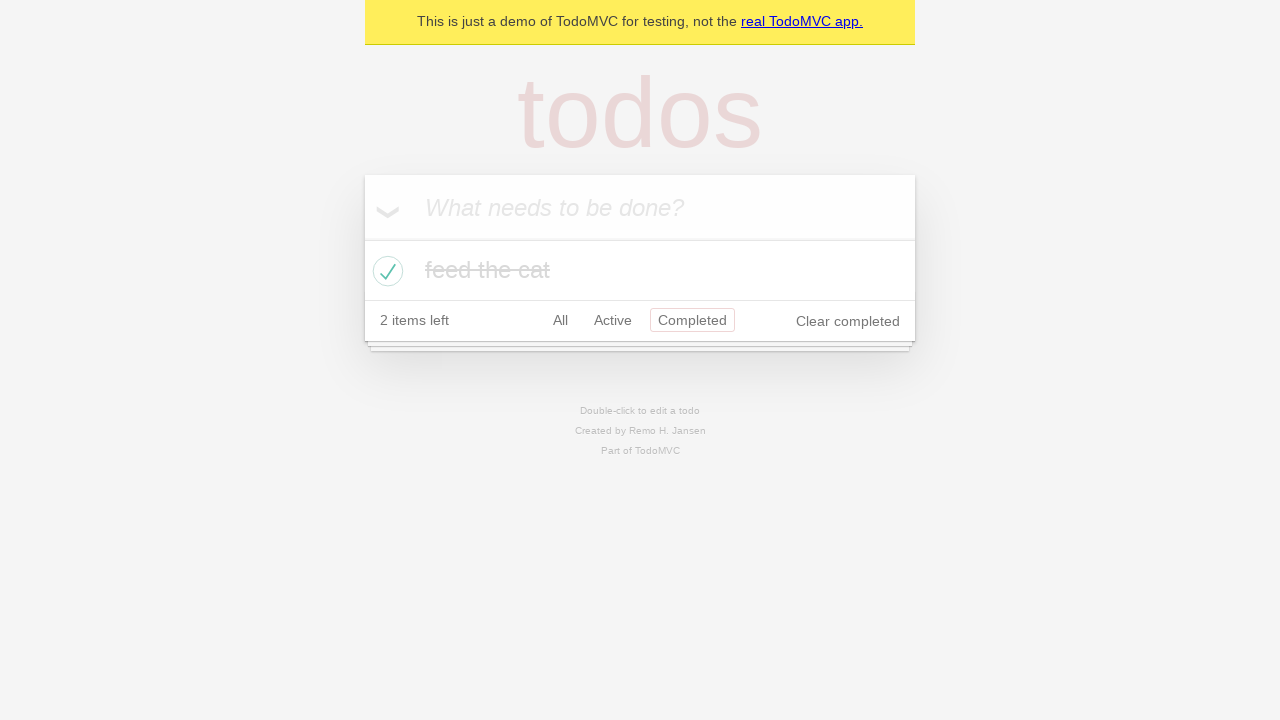

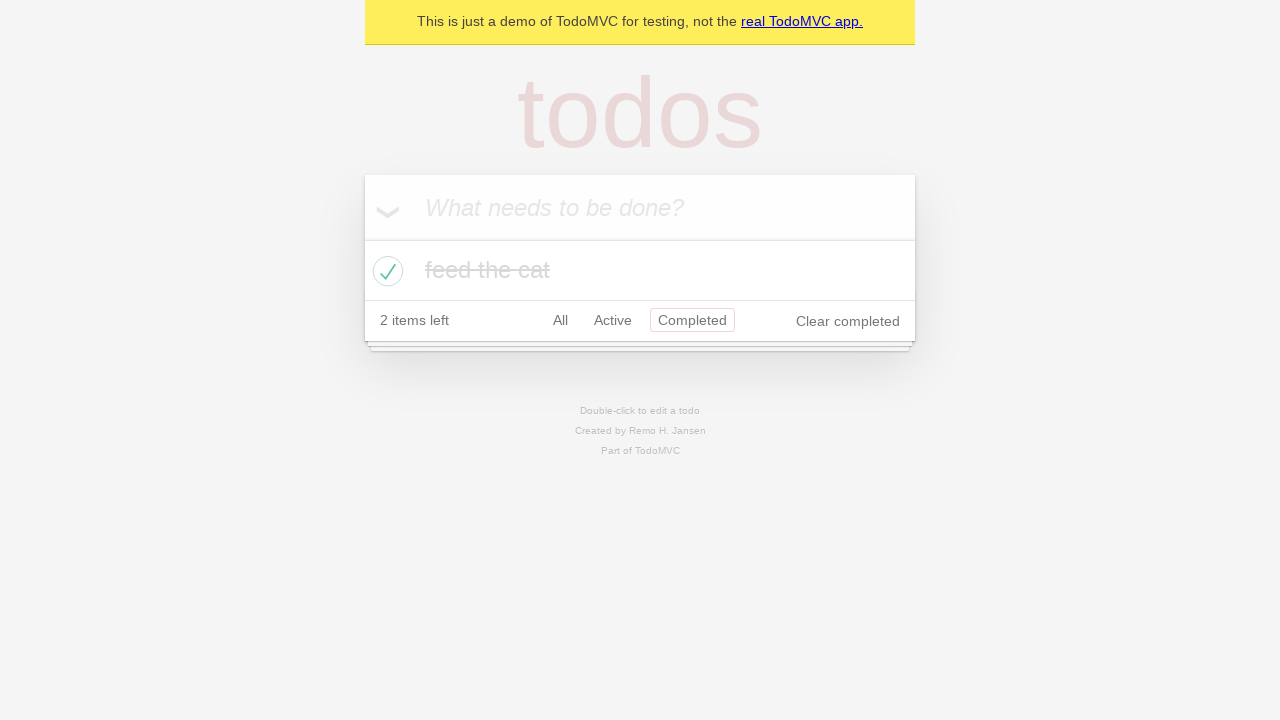